Tests static dropdown functionality using different selection methods (by index, value, and visible text) and tests passenger count incrementer with multiple clicks

Starting URL: https://rahulshettyacademy.com/dropdownsPractise/

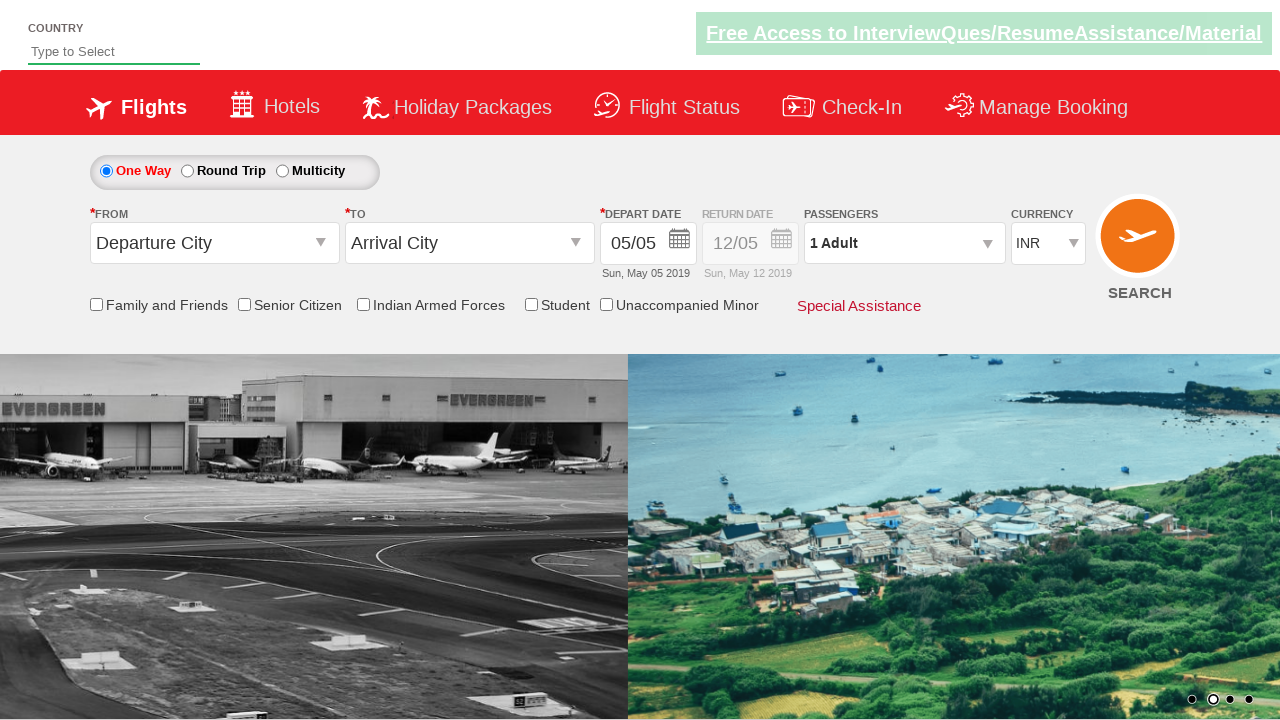

Navigated to dropdowns practice page
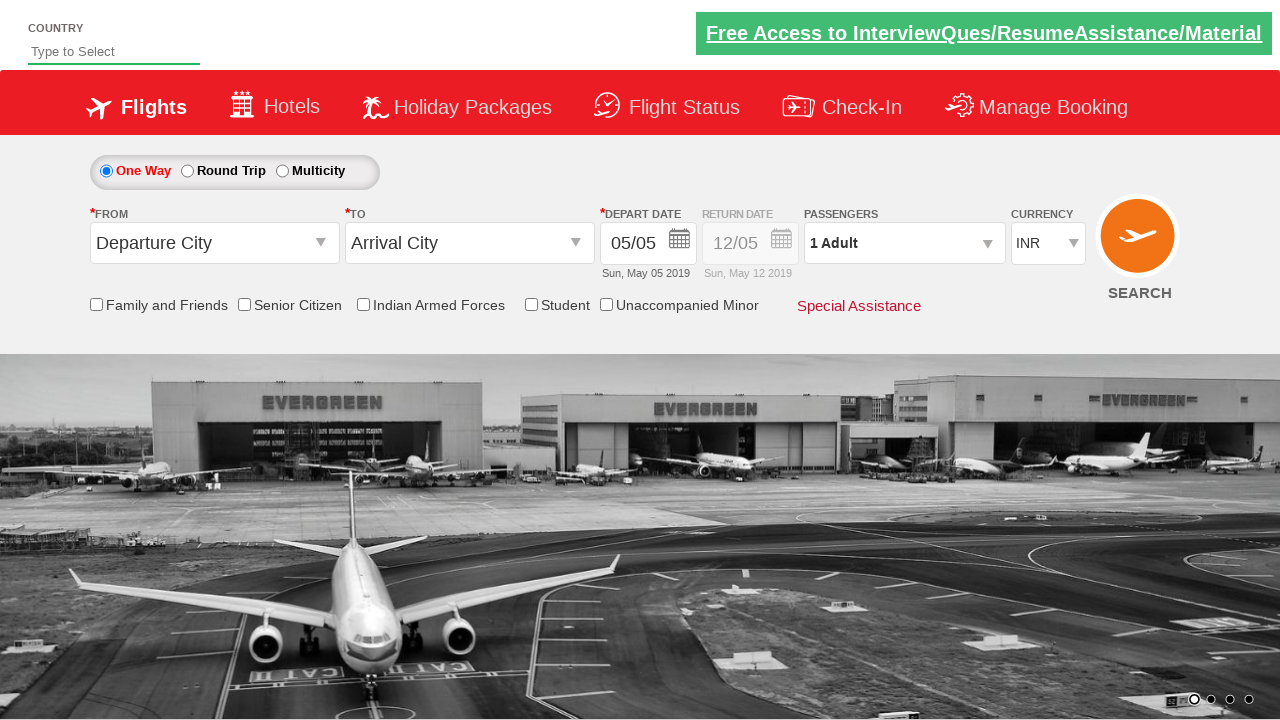

Selected currency dropdown option by index 3 on select#ctl00_mainContent_DropDownListCurrency
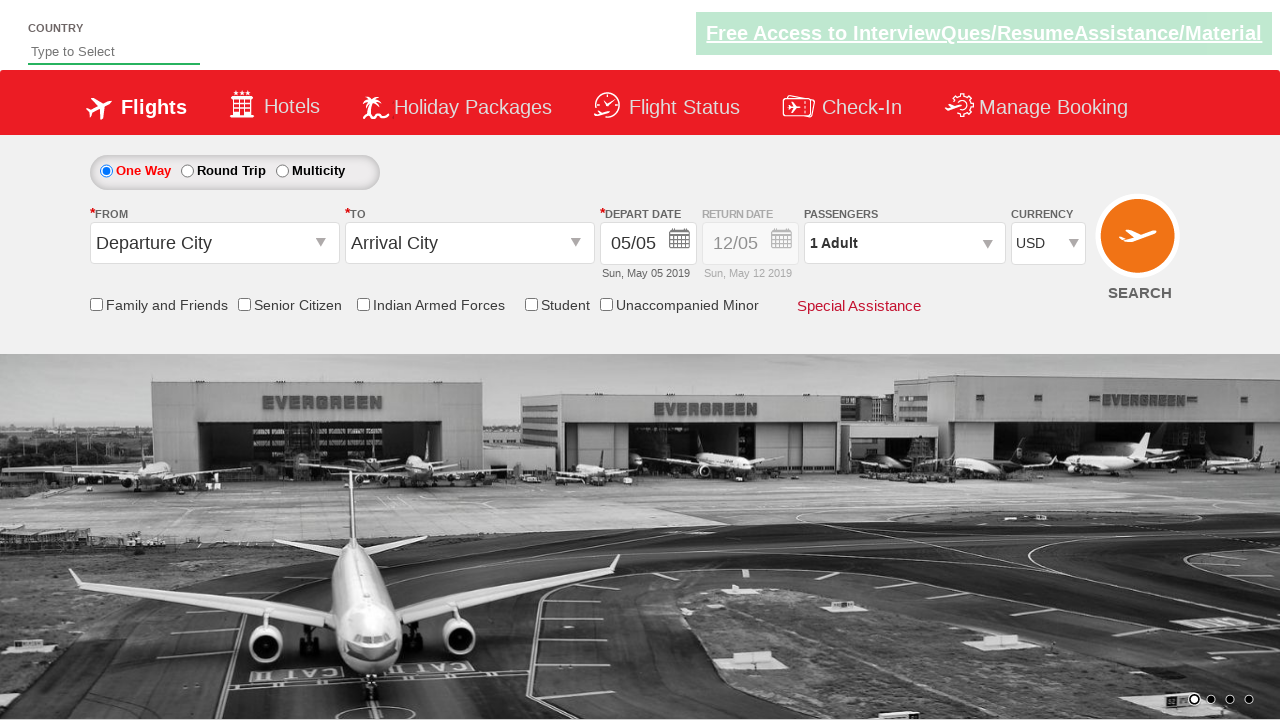

Selected currency dropdown option by value 'AED' on select#ctl00_mainContent_DropDownListCurrency
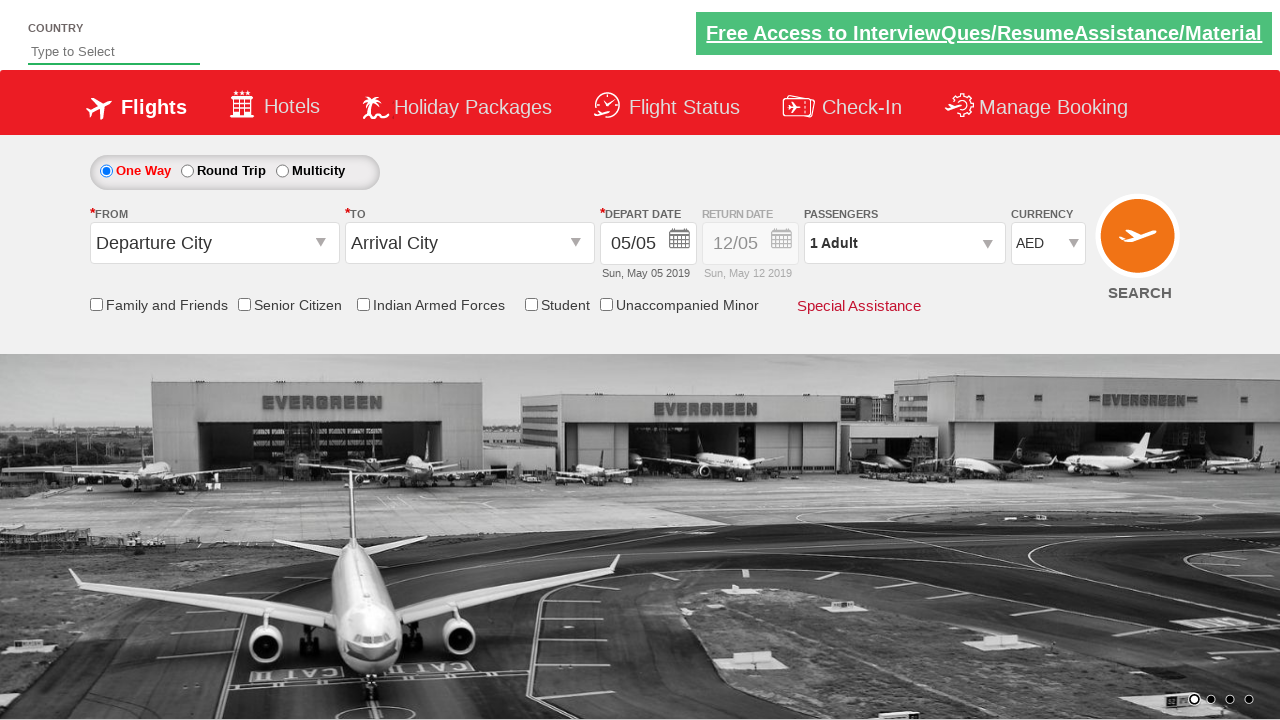

Selected currency dropdown option by label 'INR' on select#ctl00_mainContent_DropDownListCurrency
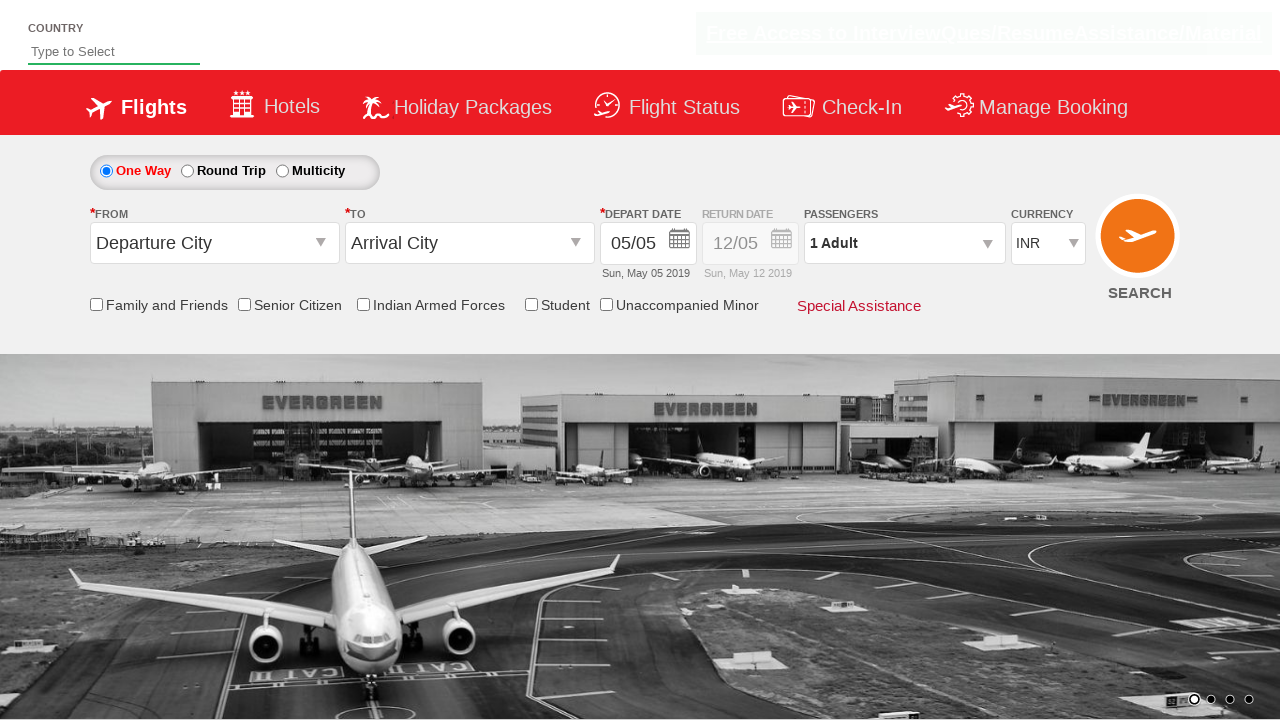

Opened passenger information dropdown at (904, 243) on #divpaxinfo
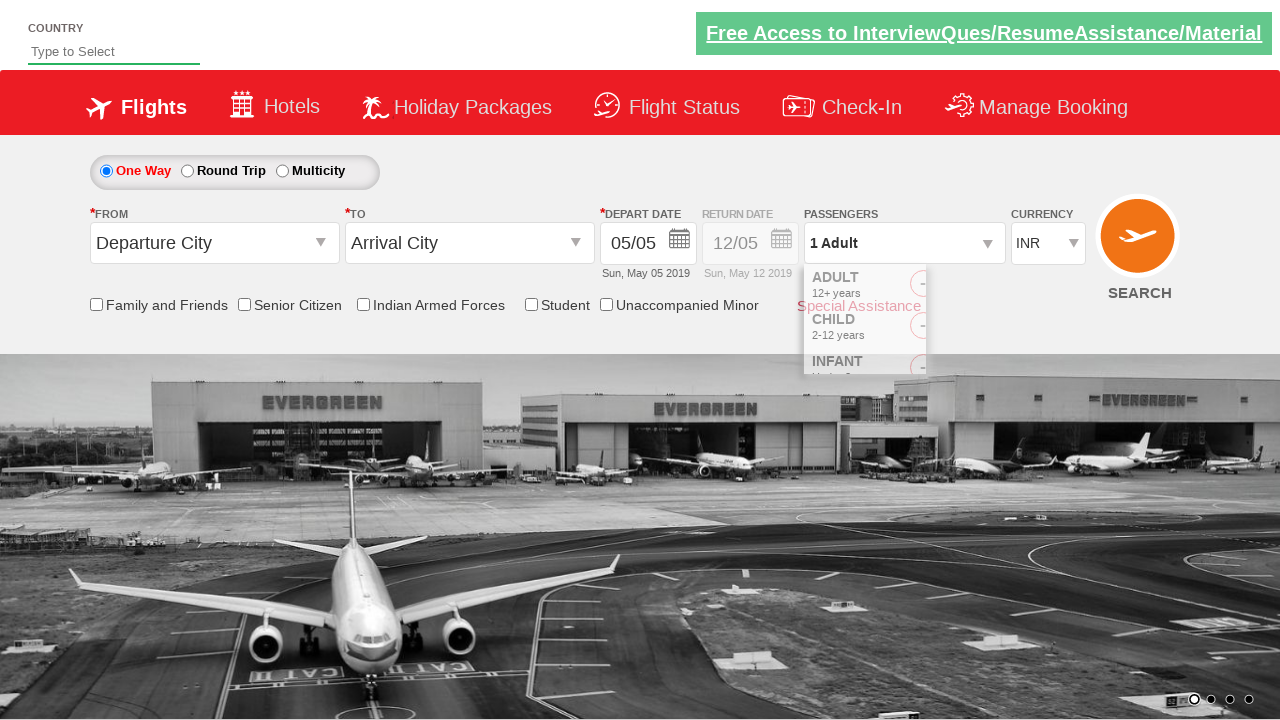

Incremented adult count (1st click) at (982, 288) on #hrefIncAdt
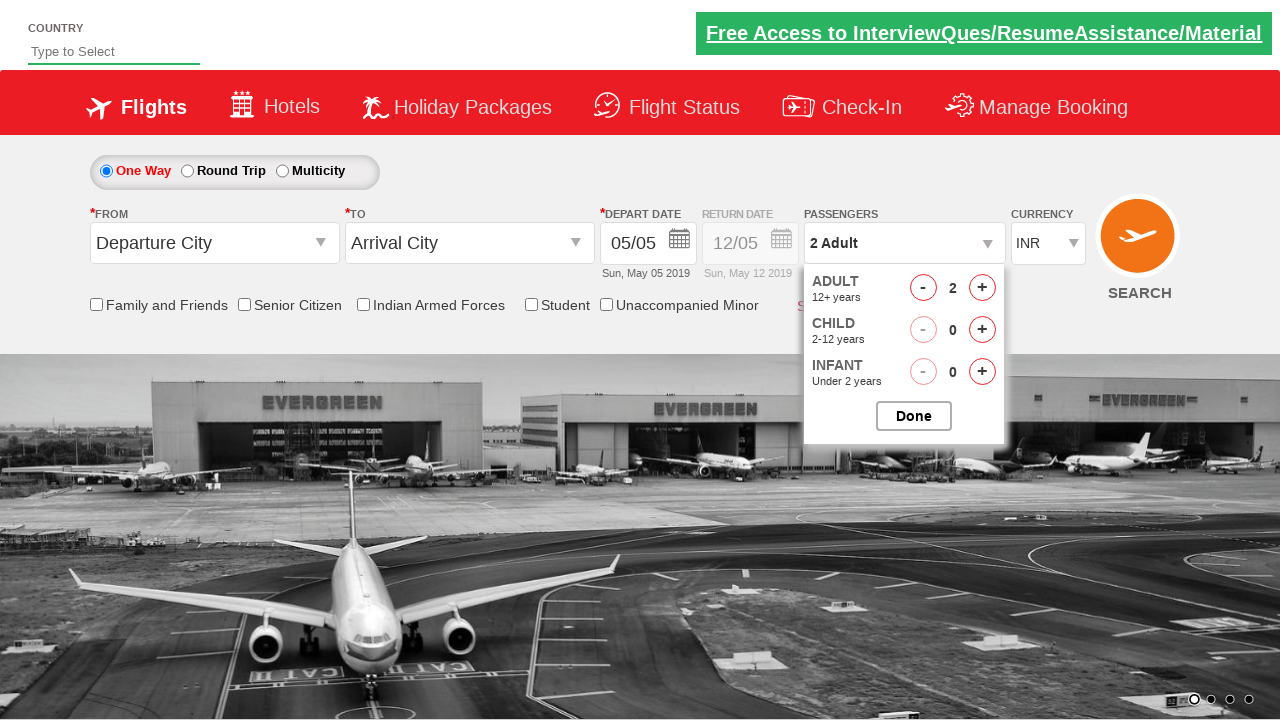

Incremented adult count (additional click 1/3) at (982, 288) on #hrefIncAdt
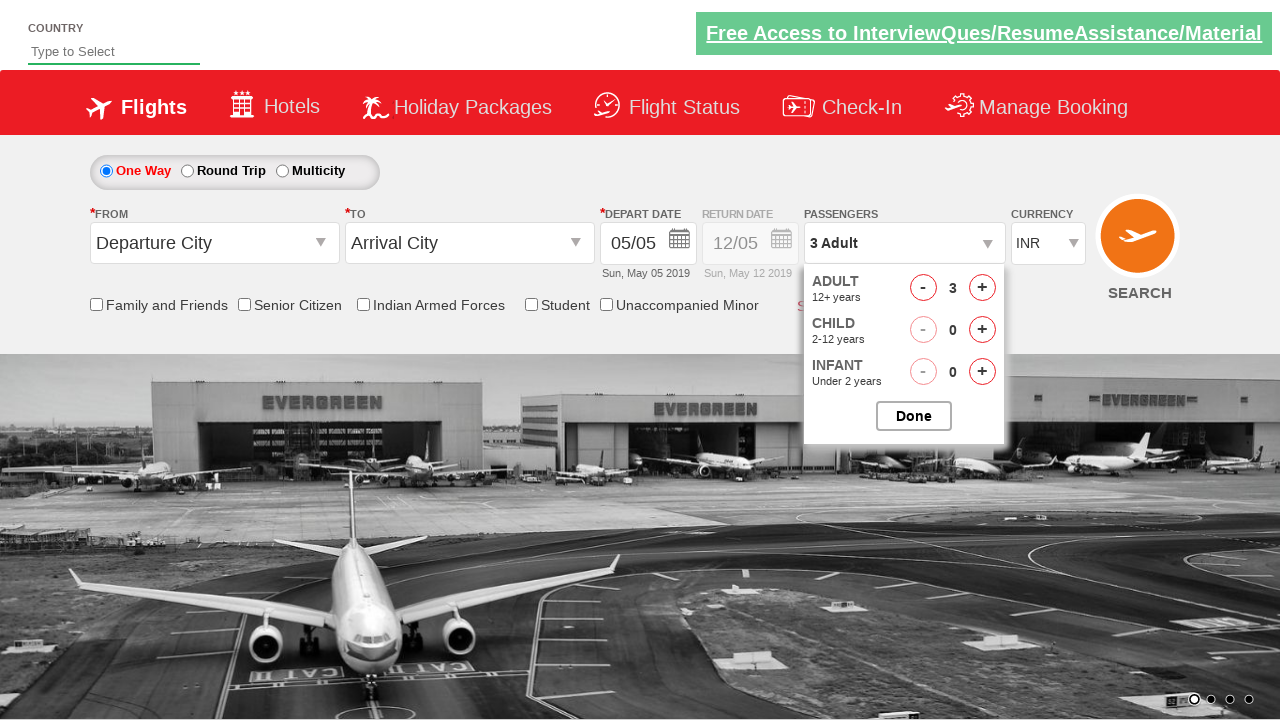

Incremented adult count (additional click 2/3) at (982, 288) on #hrefIncAdt
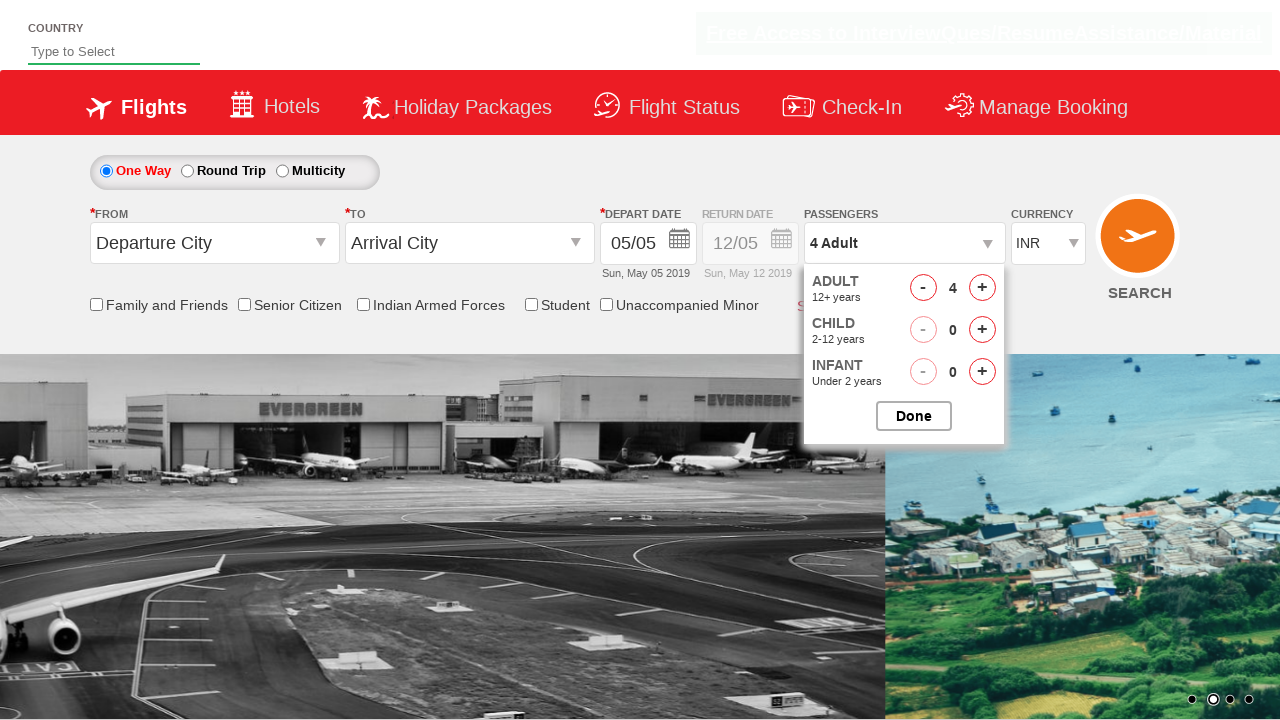

Incremented adult count (additional click 3/3) at (982, 288) on #hrefIncAdt
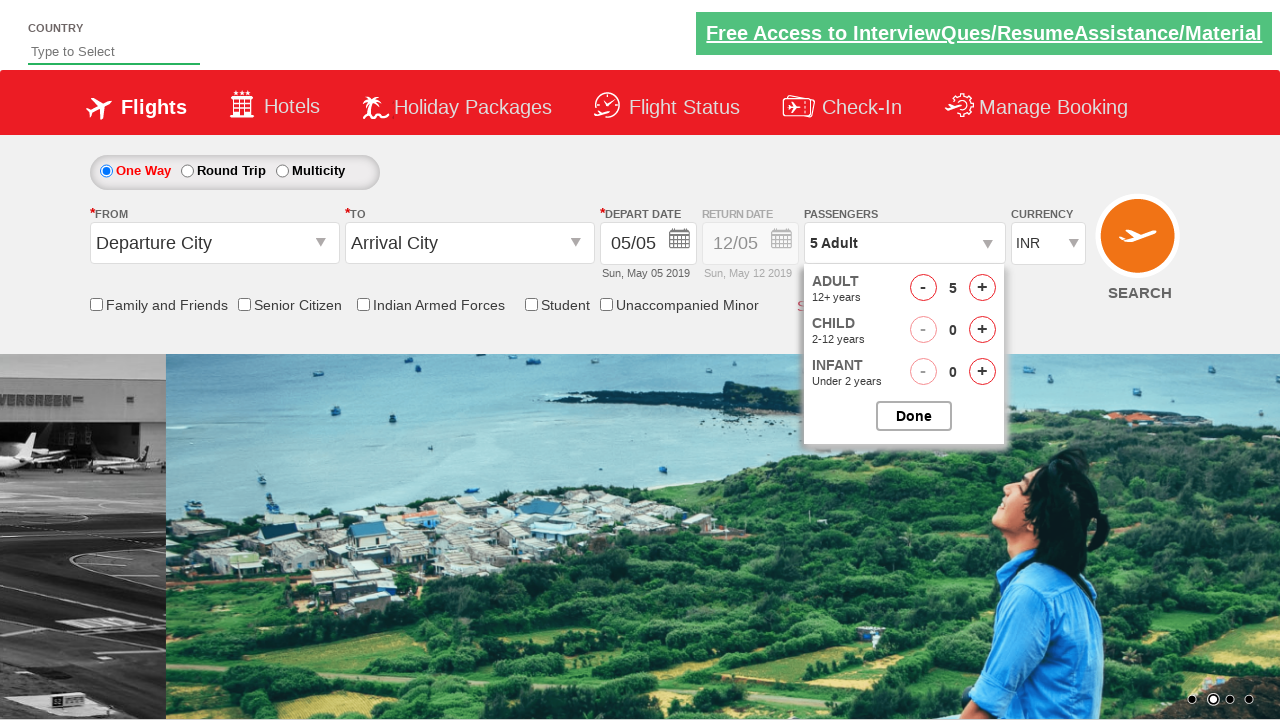

Incremented adult count (additional click 1/3 in second loop) at (982, 288) on #hrefIncAdt
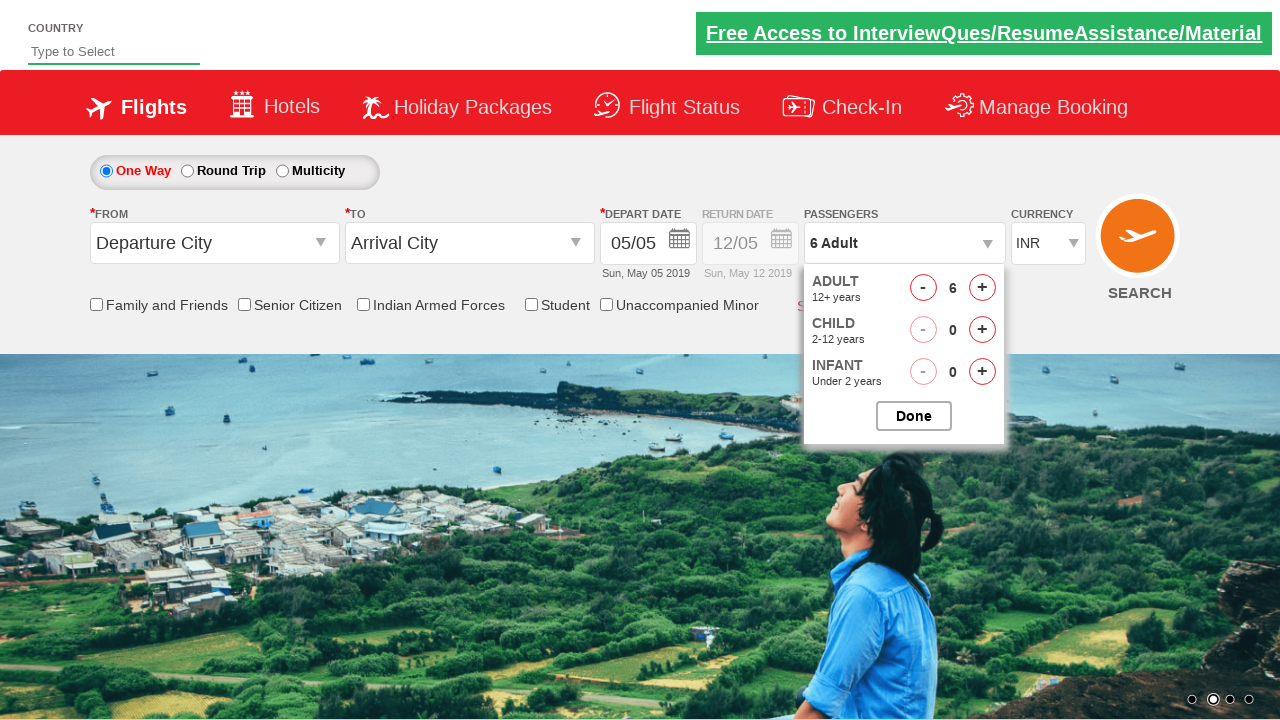

Incremented adult count (additional click 2/3 in second loop) at (982, 288) on #hrefIncAdt
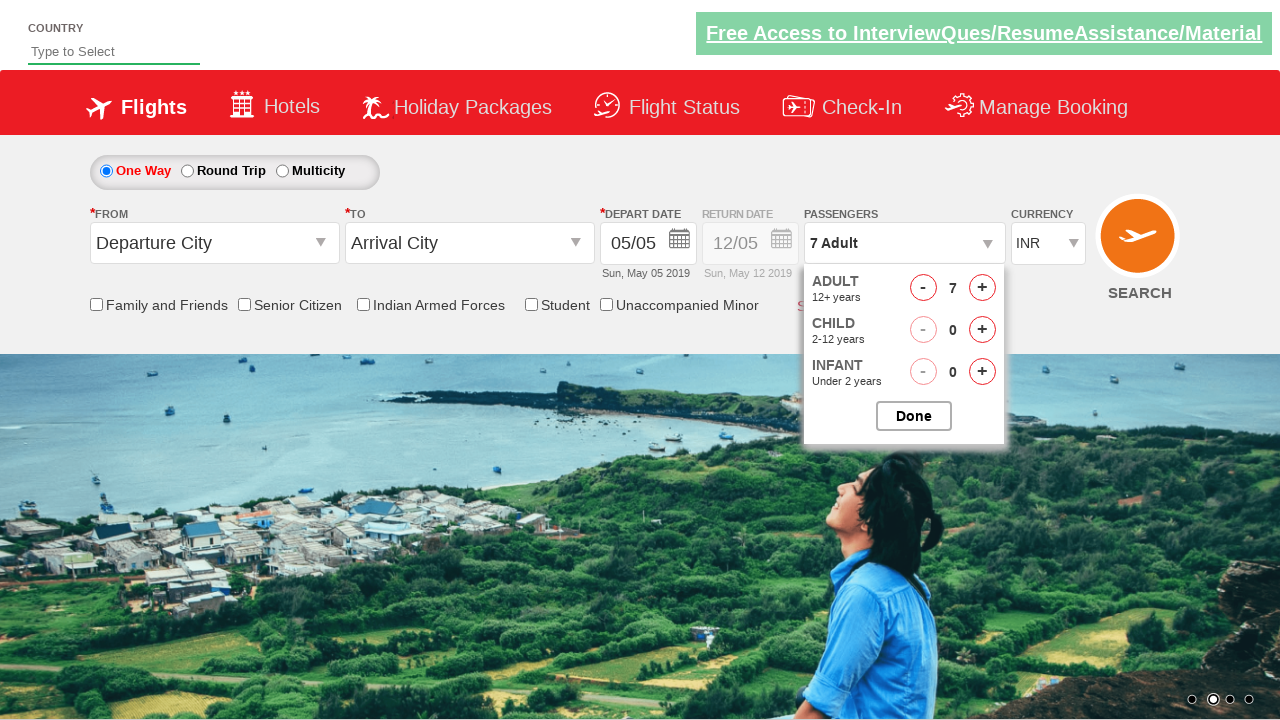

Incremented adult count (additional click 3/3 in second loop) at (982, 288) on #hrefIncAdt
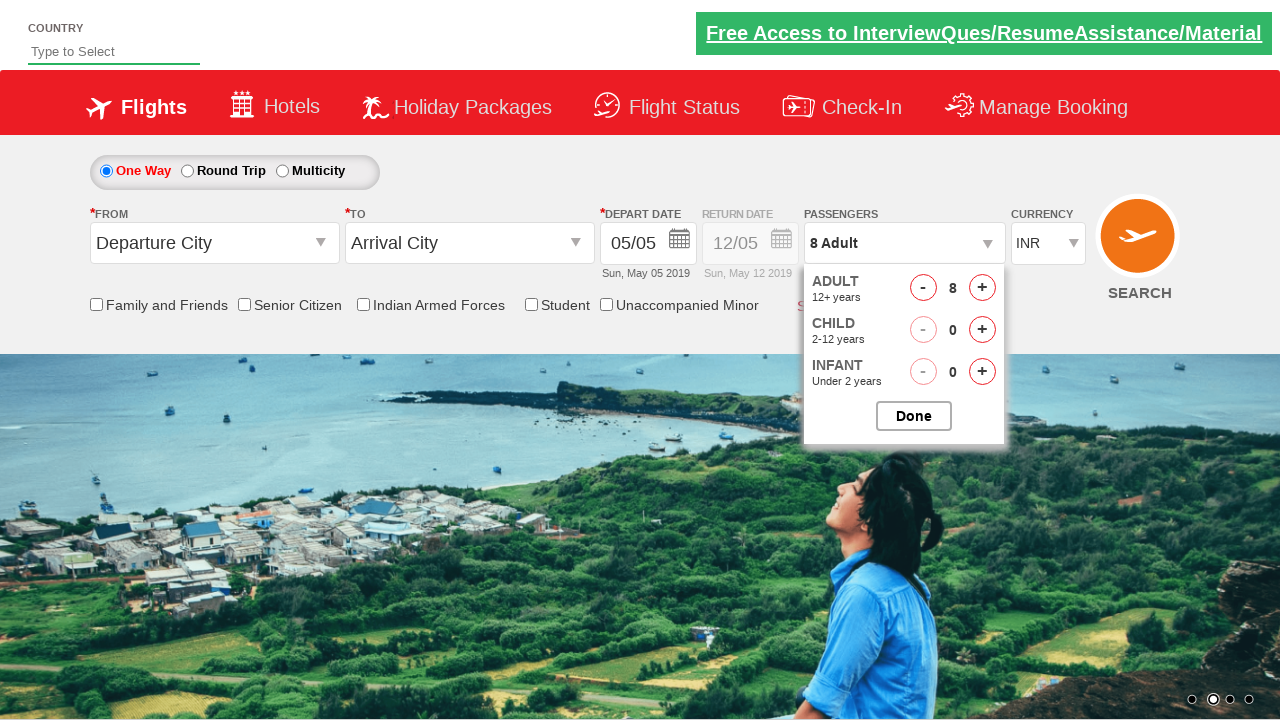

Closed passenger options dropdown at (914, 416) on #btnclosepaxoption
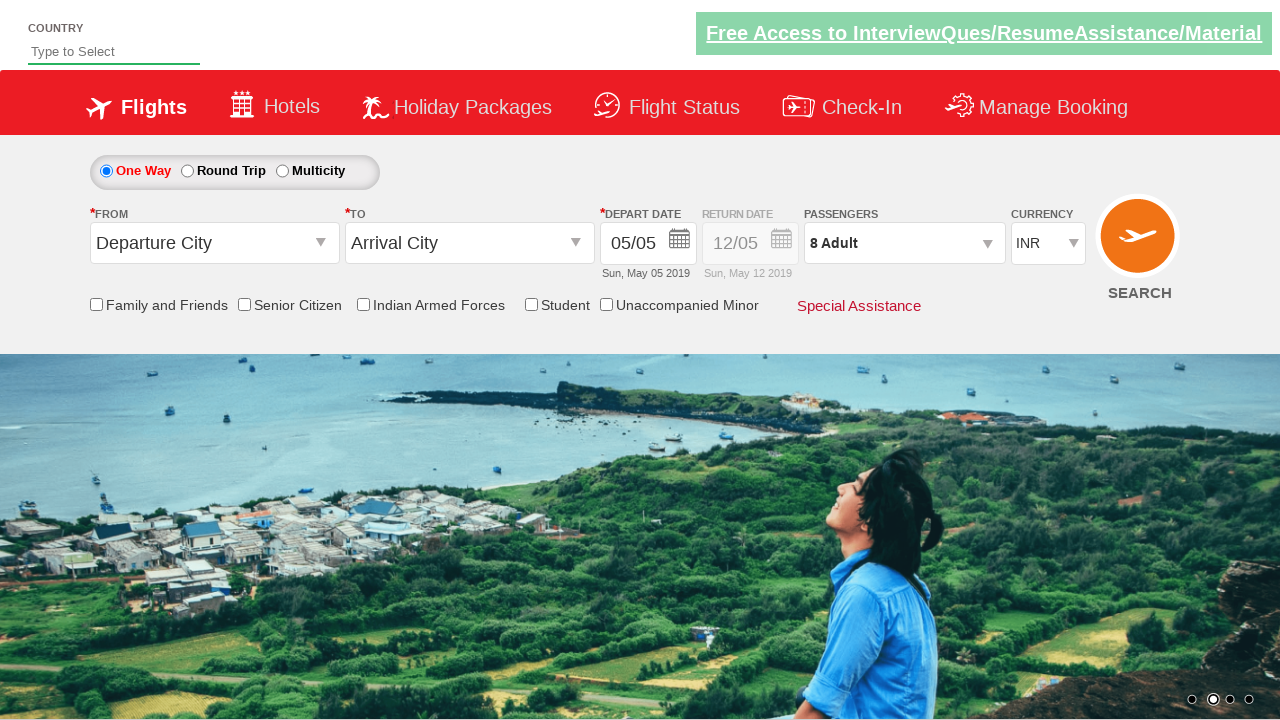

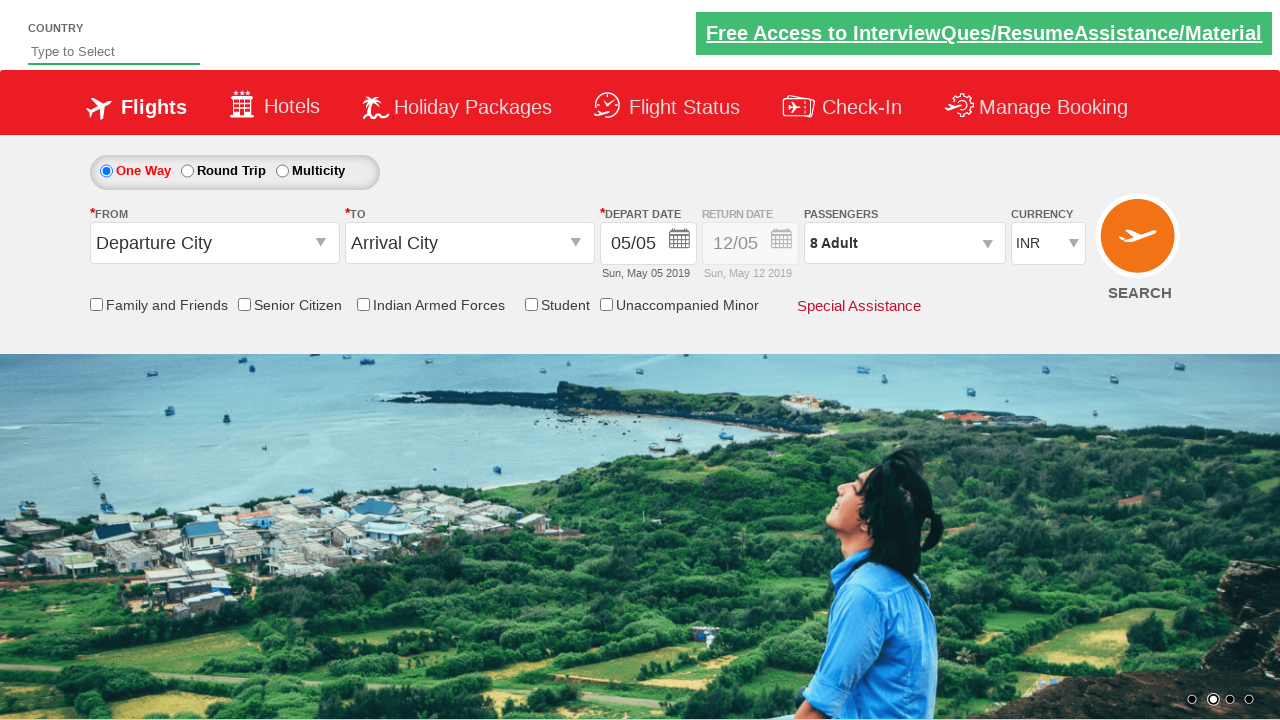